Tests multi-tab navigation on the CoWIN website by opening FAQ and Partners links in new tabs, switching between them, and closing tabs

Starting URL: https://www.cowin.gov.in/

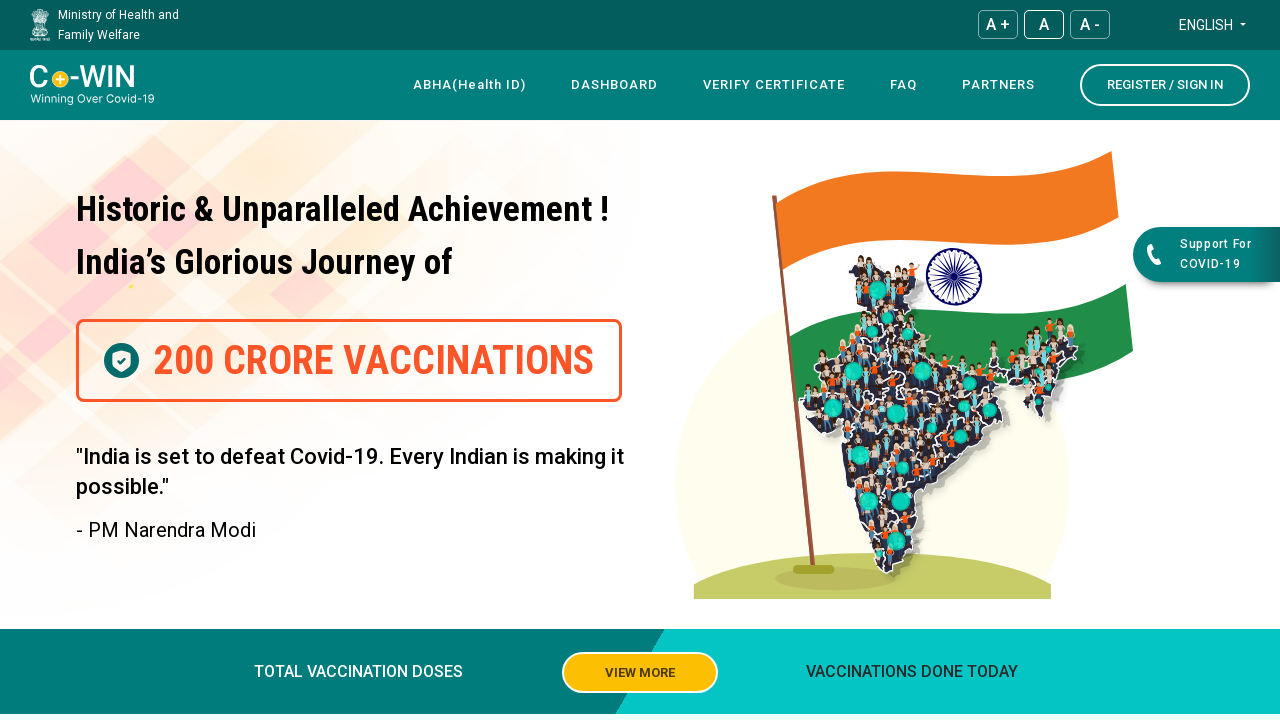

Located FAQ link element
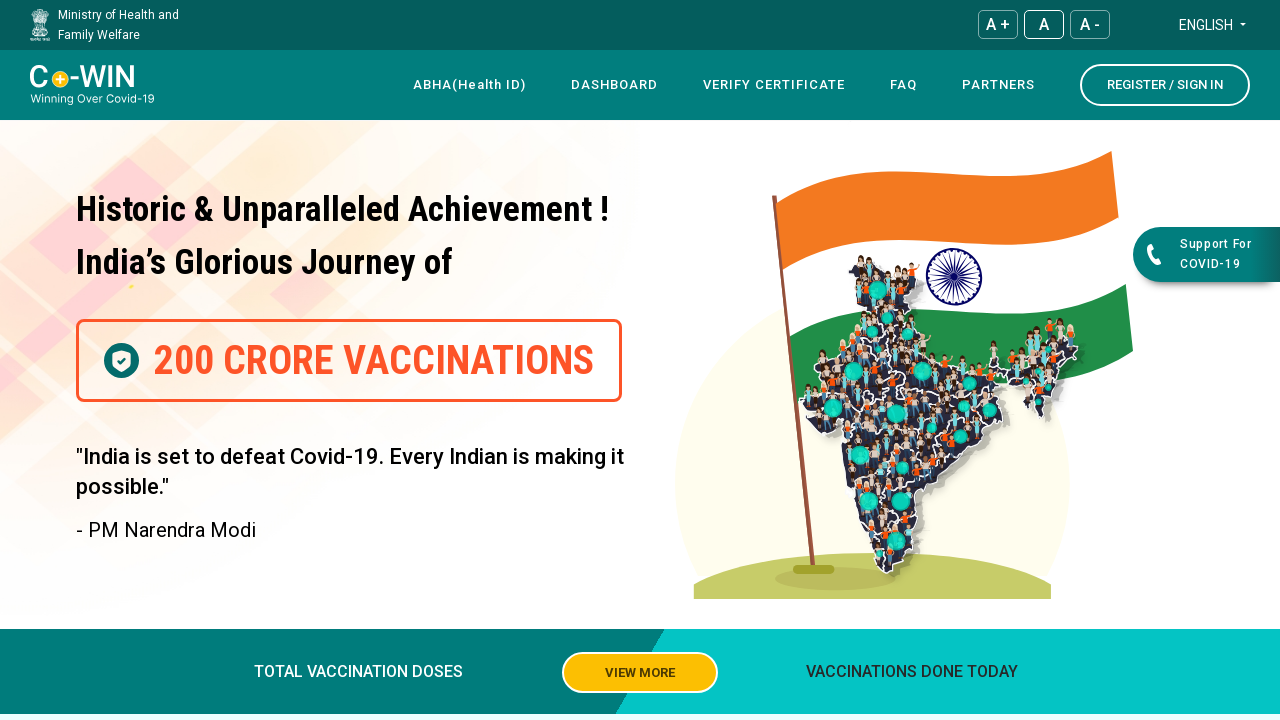

Located Partners link element
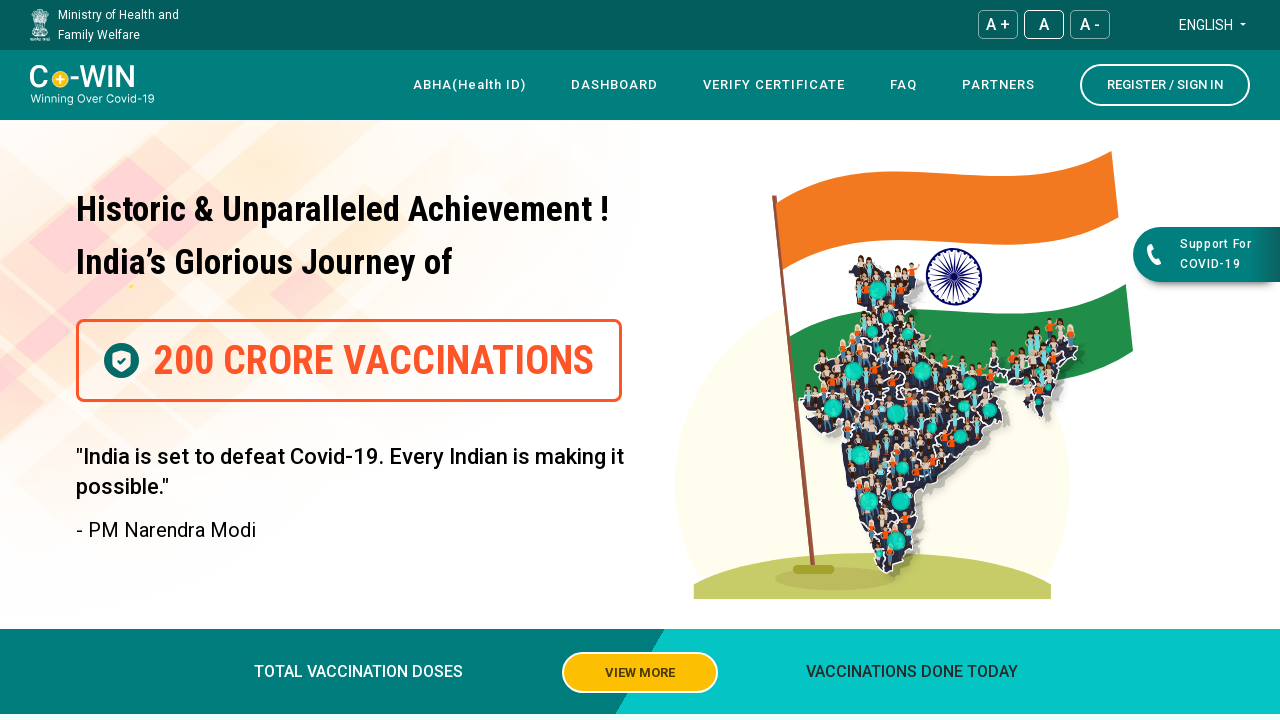

Pressed Control key down
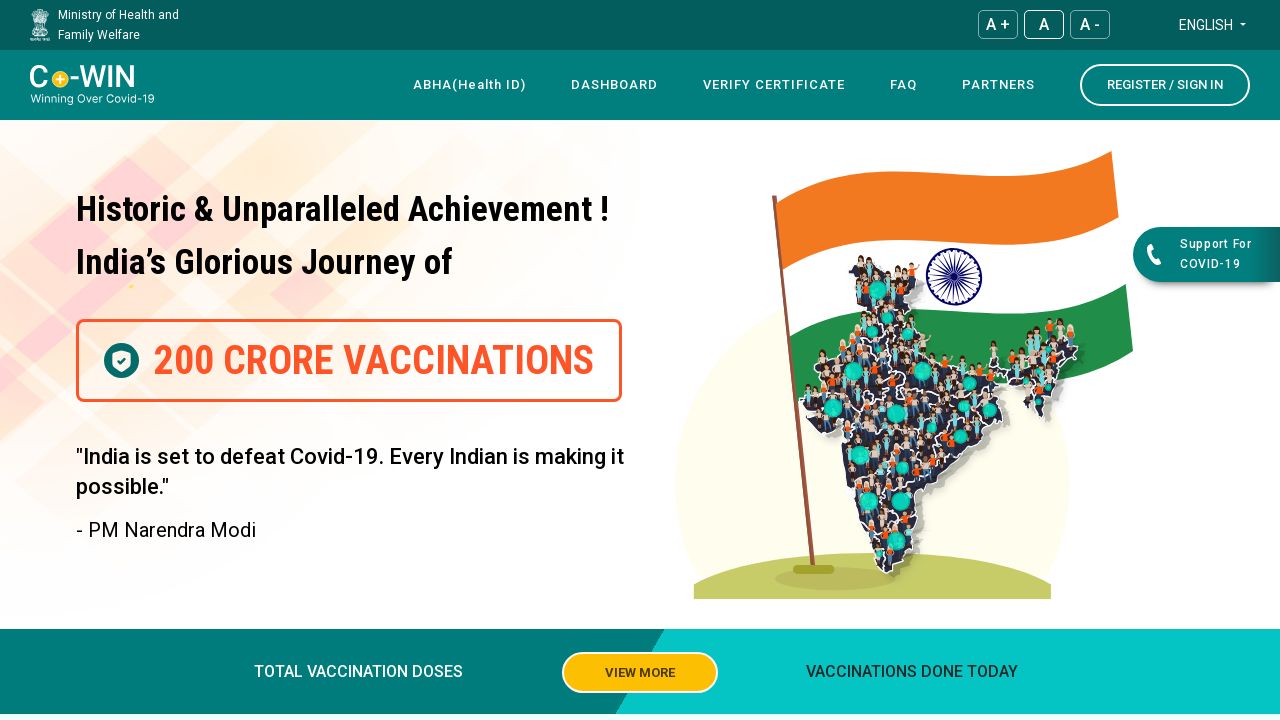

Clicked FAQ link with Ctrl+Click to open in new tab at (904, 85) on xpath=//*[@id='navbar']/div[4]/div/div[1]/div/nav/div[3]/div/ul/li[4]/a
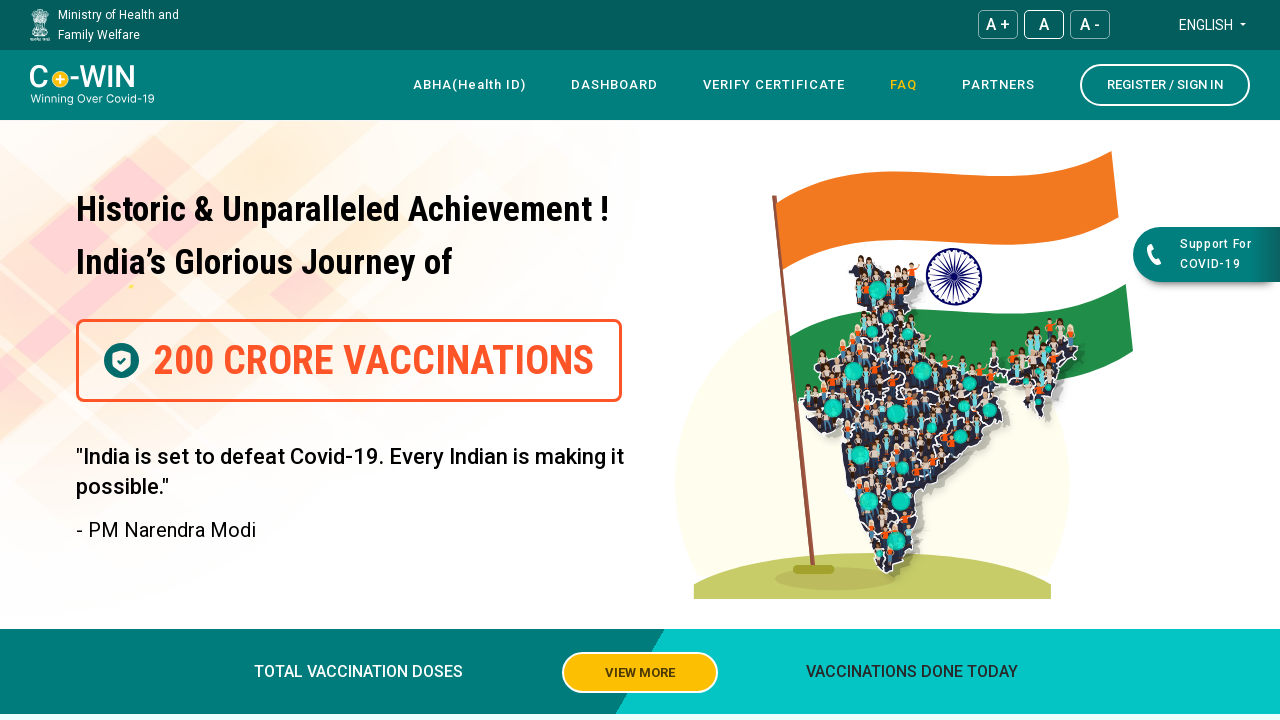

Released Control key
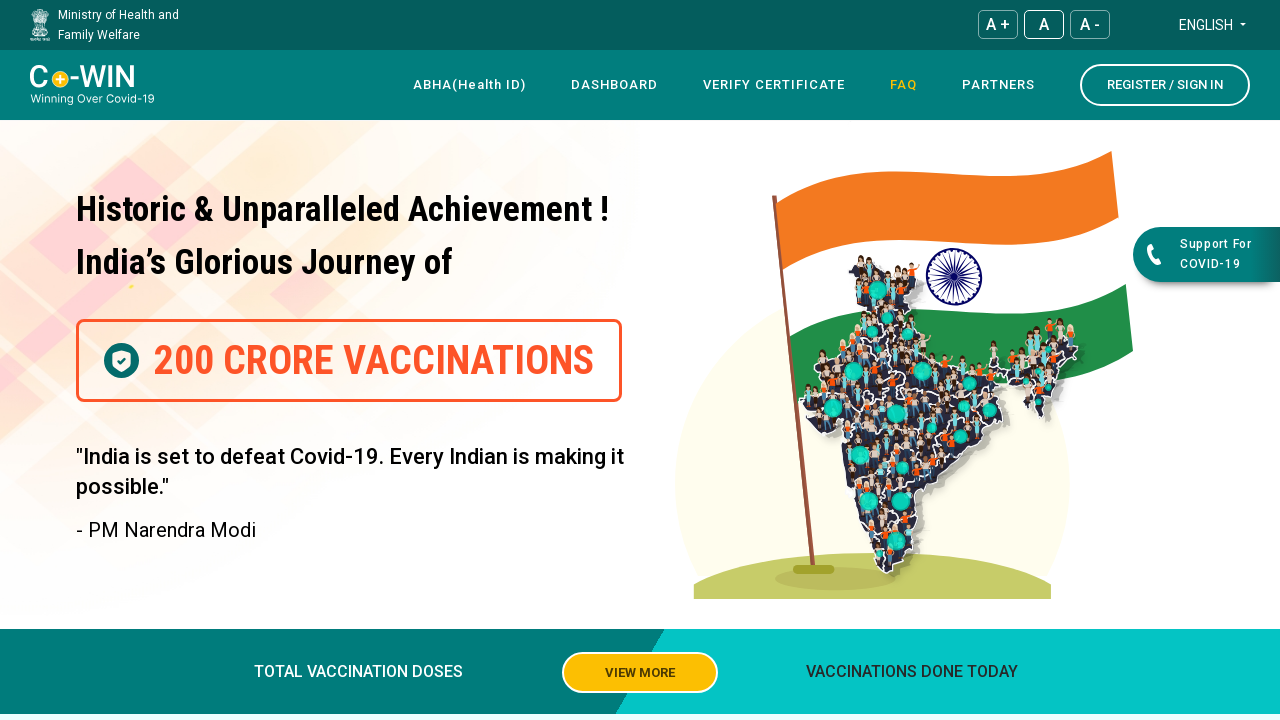

Pressed Control key down
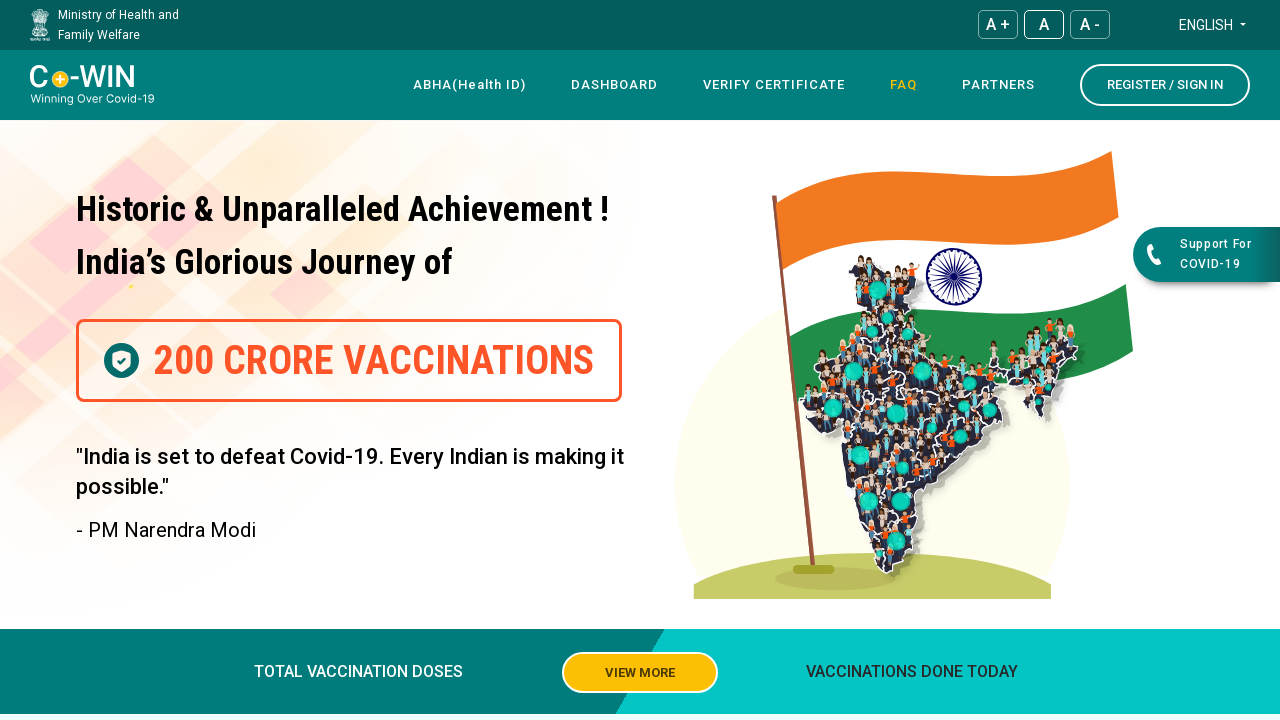

Clicked Partners link with Ctrl+Click to open in new tab at (998, 85) on xpath=//*[@id='navbar']/div[4]/div/div[1]/div/nav/div[3]/div/ul/li[5]/a
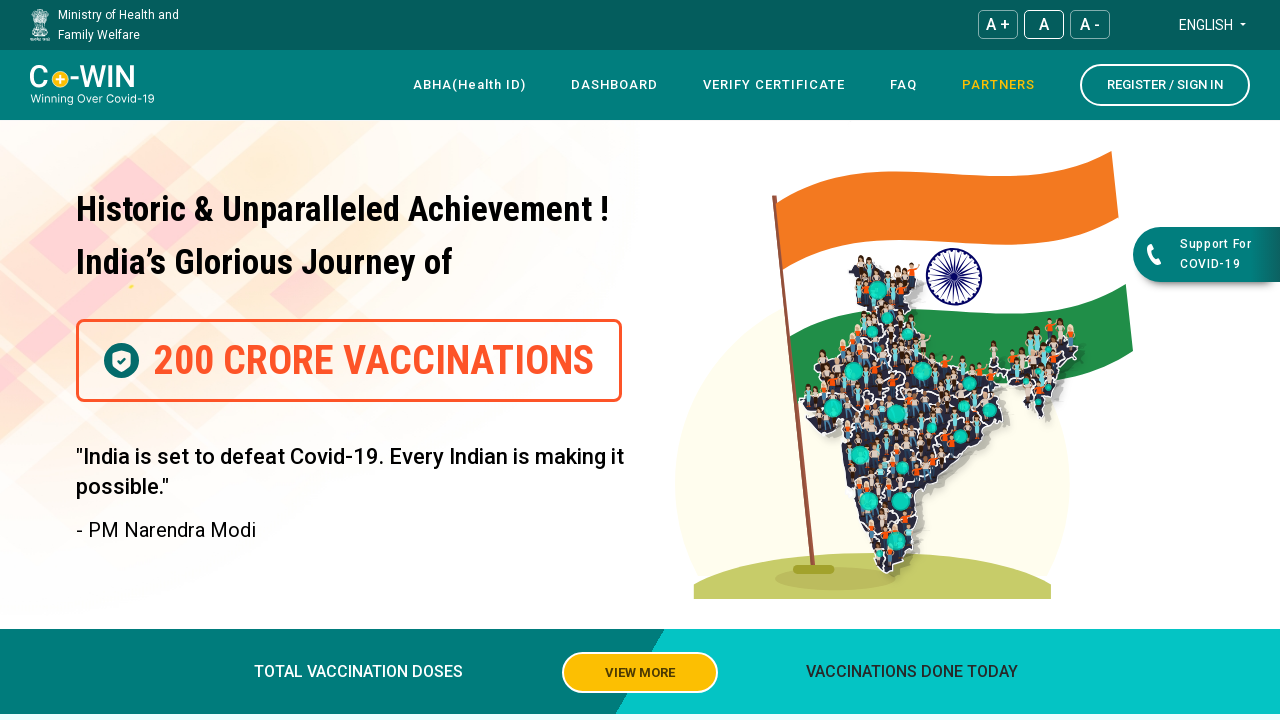

Released Control key
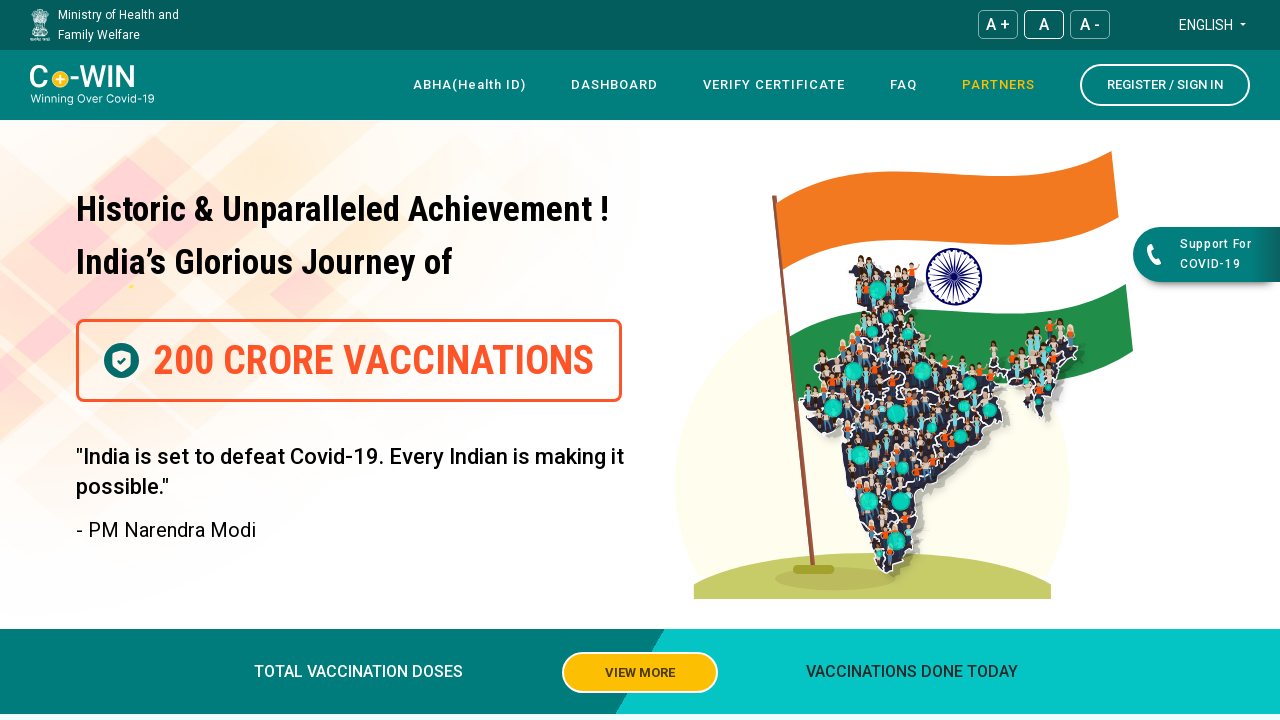

Waited 2 seconds for new tabs to open
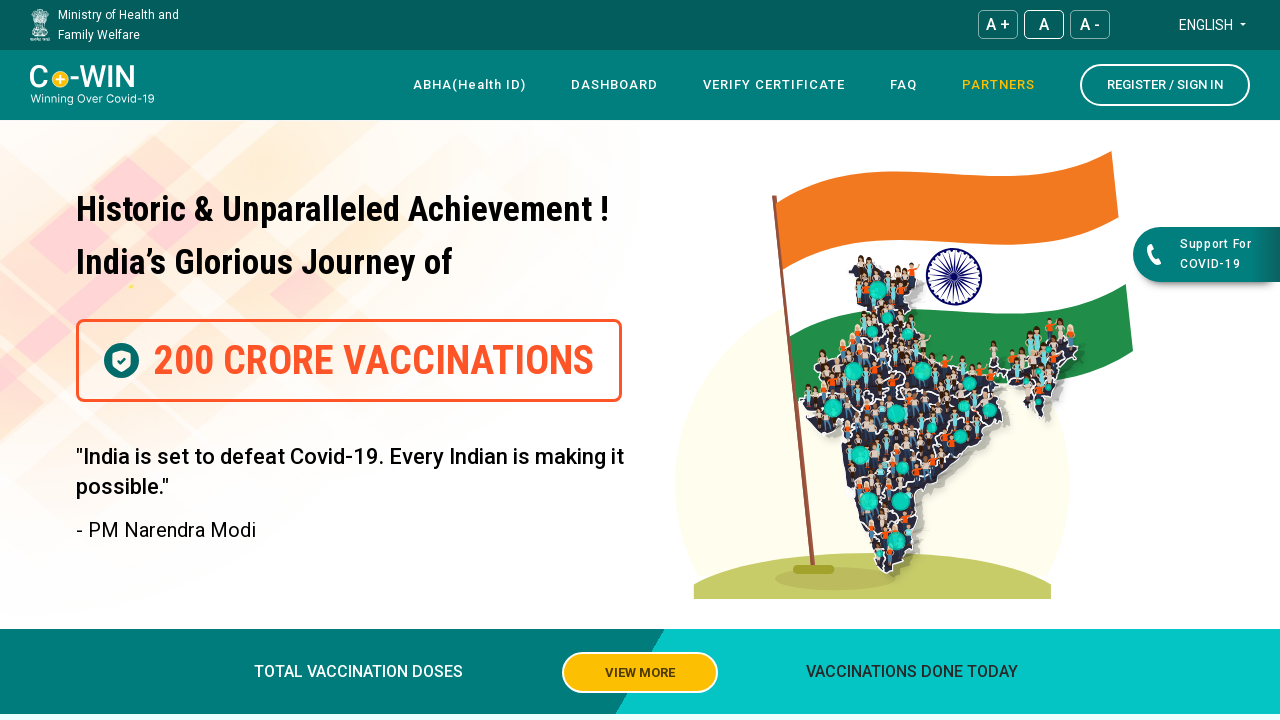

Retrieved all open tabs/pages (total: 3)
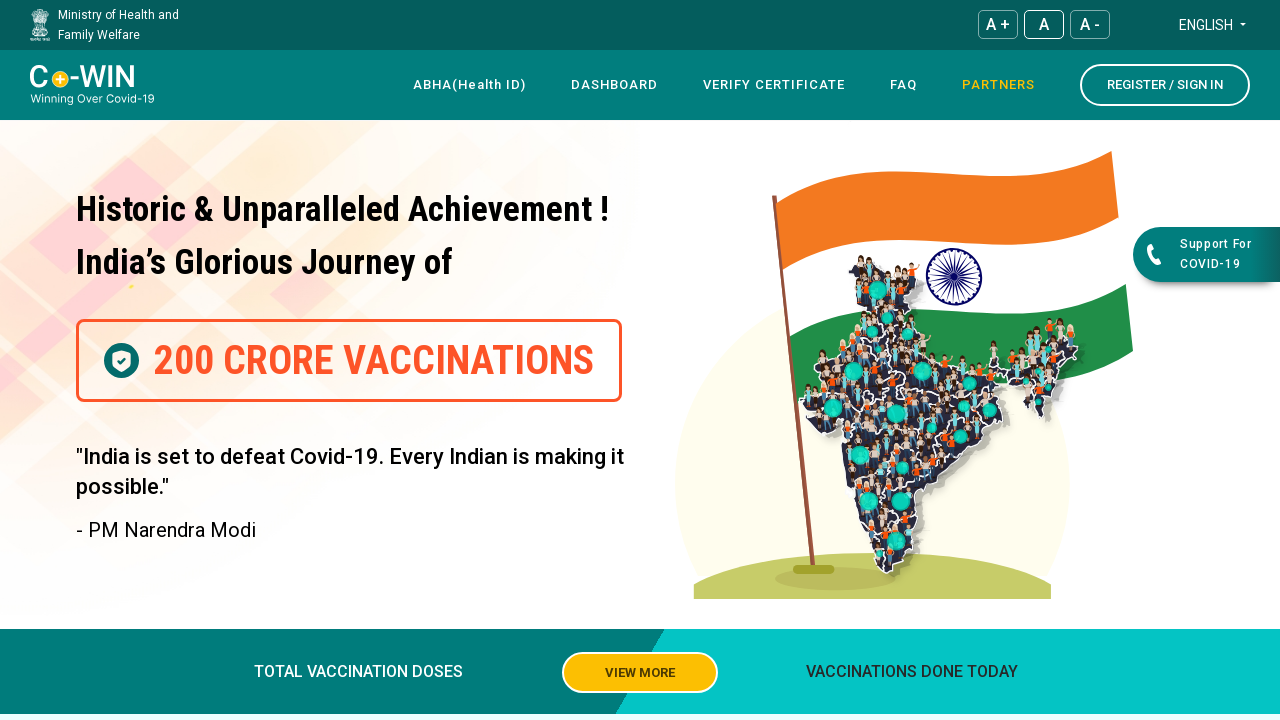

Switched to Partners tab (third tab)
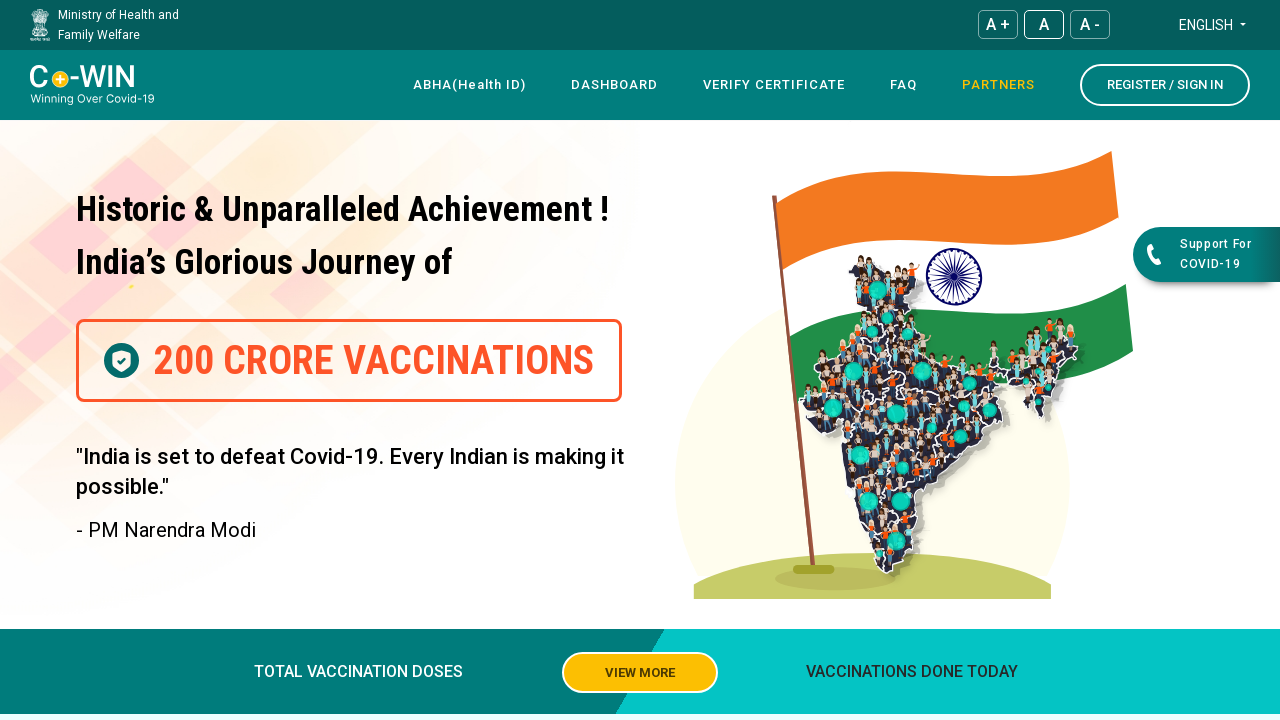

Waited 1 second on Partners tab
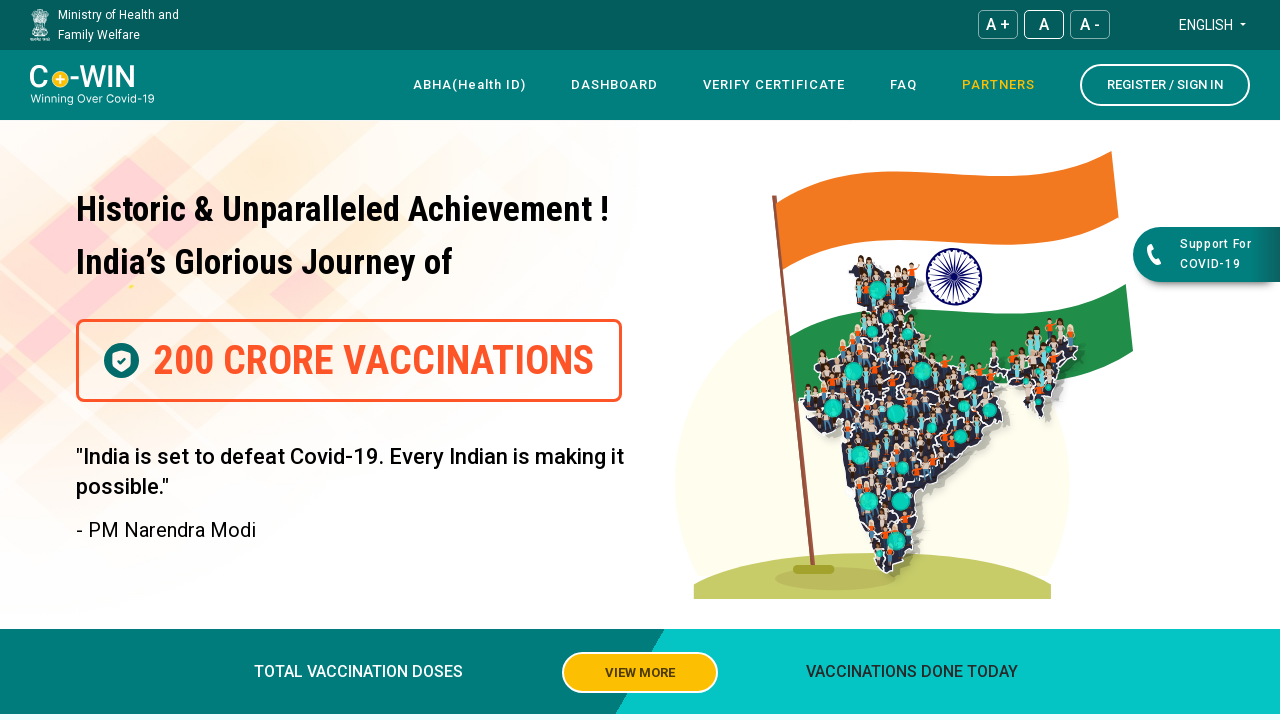

Closed Partners tab
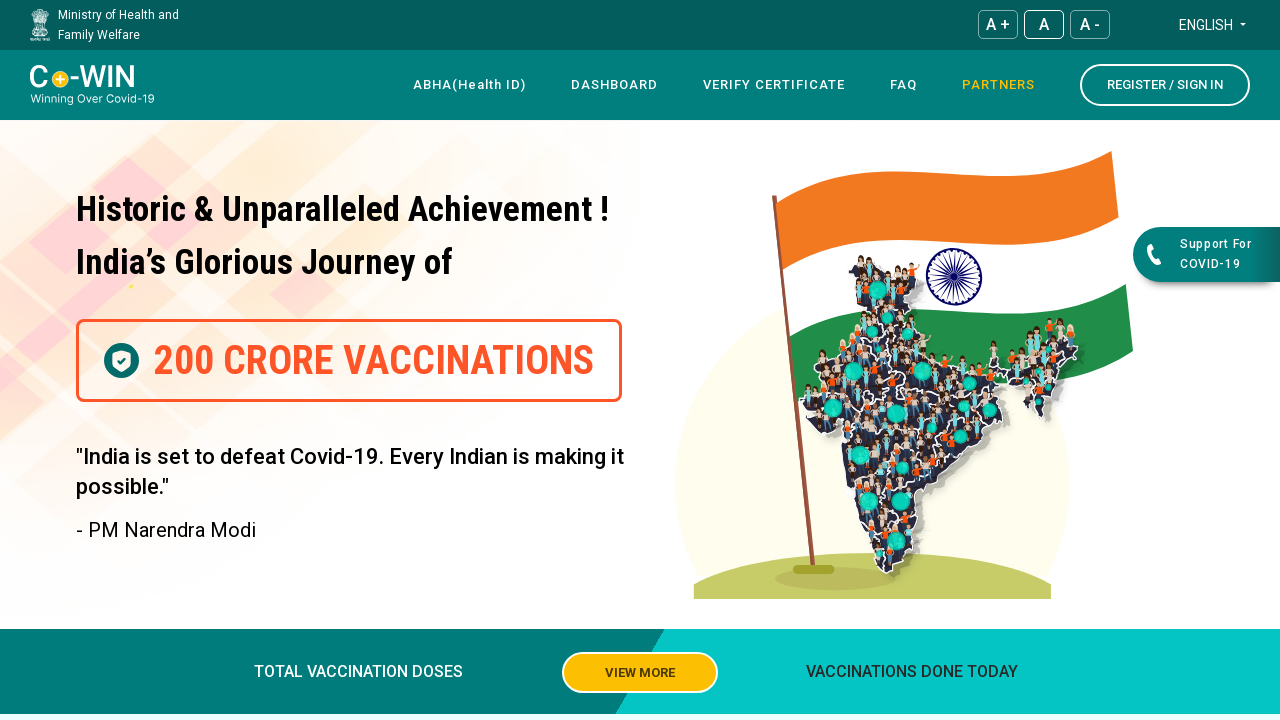

Switched to FAQ tab (second tab)
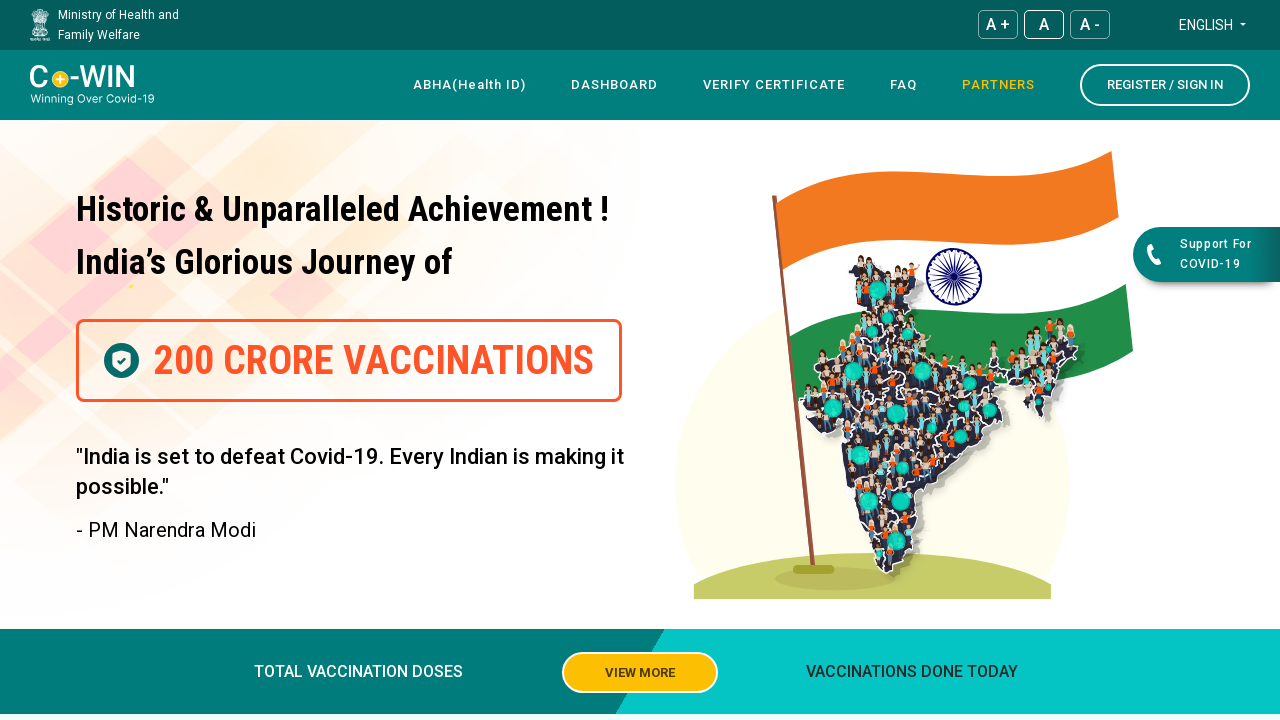

Waited 1 second on FAQ tab
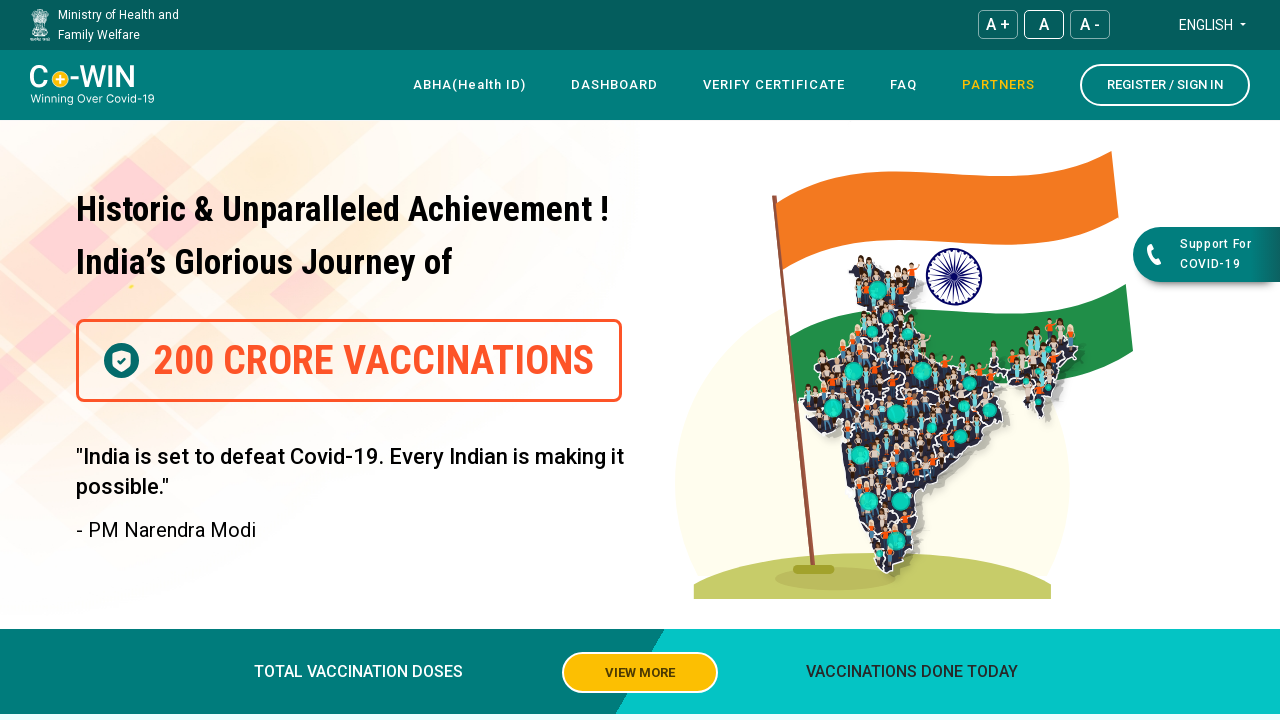

Closed FAQ tab
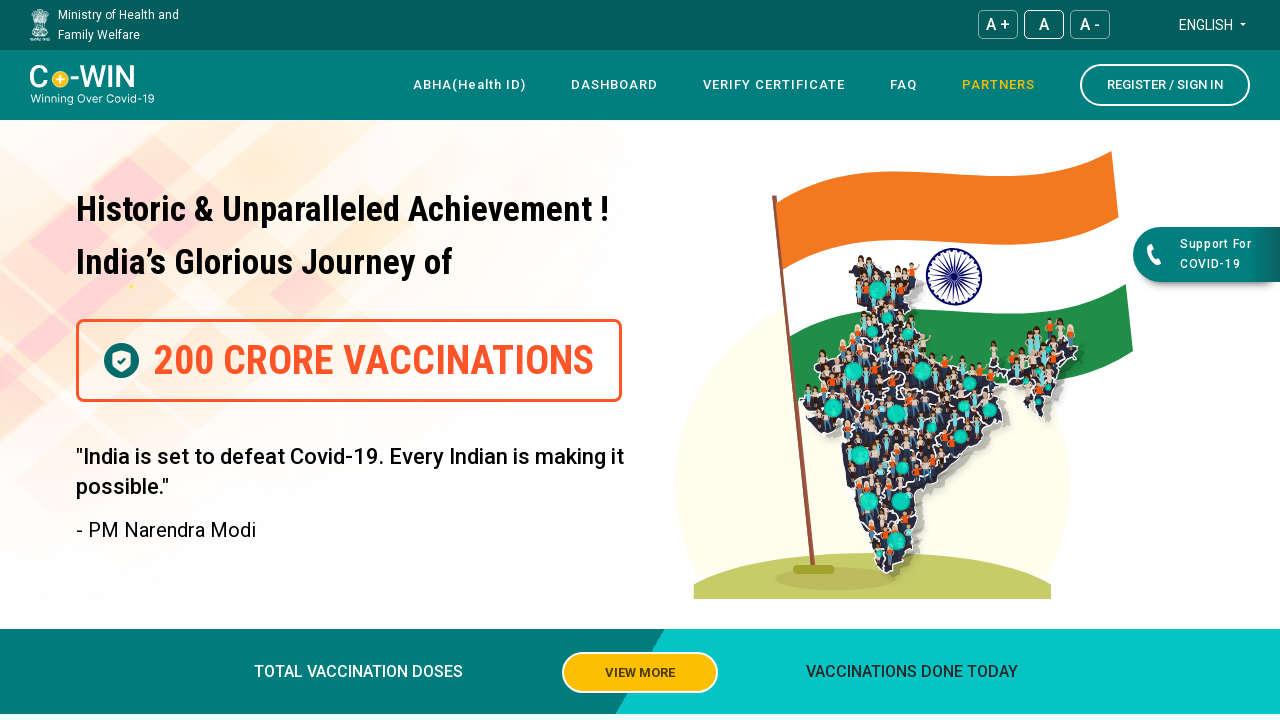

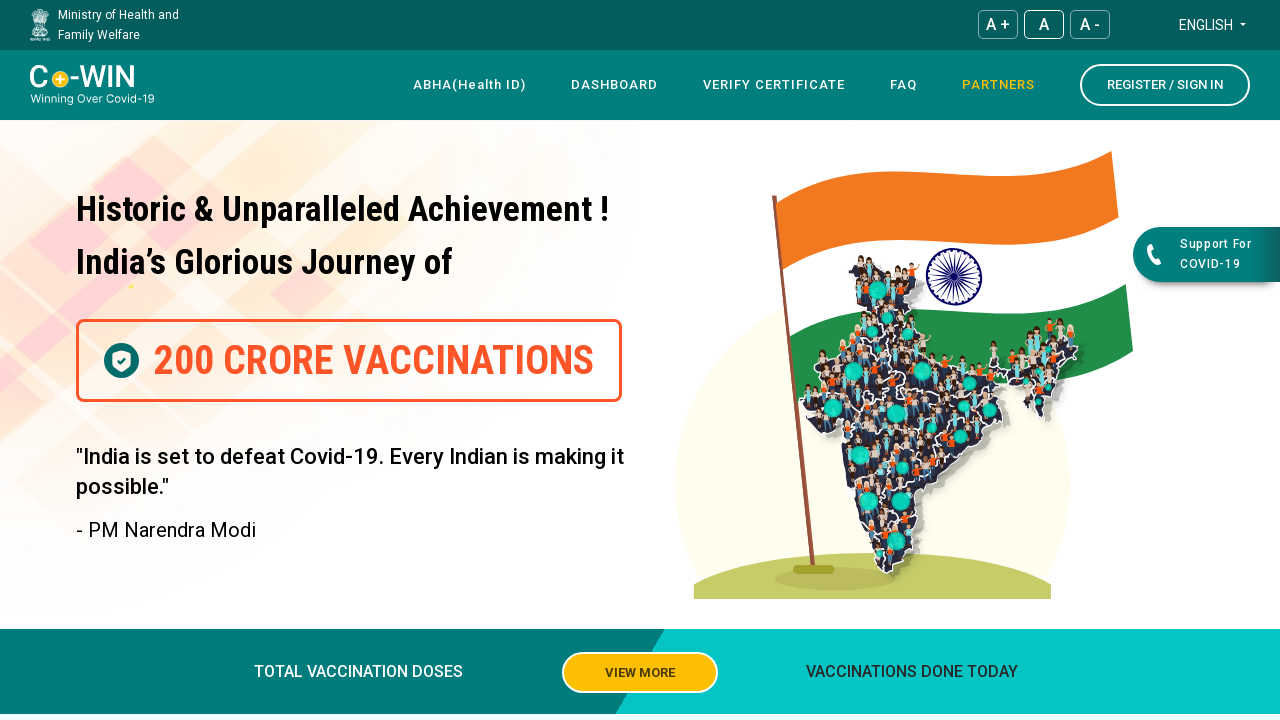